Tests a math challenge form by reading a value from the page, calculating a mathematical result using logarithm and sine functions, filling in the answer, checking required checkboxes, and submitting the form.

Starting URL: http://suninjuly.github.io/math.html

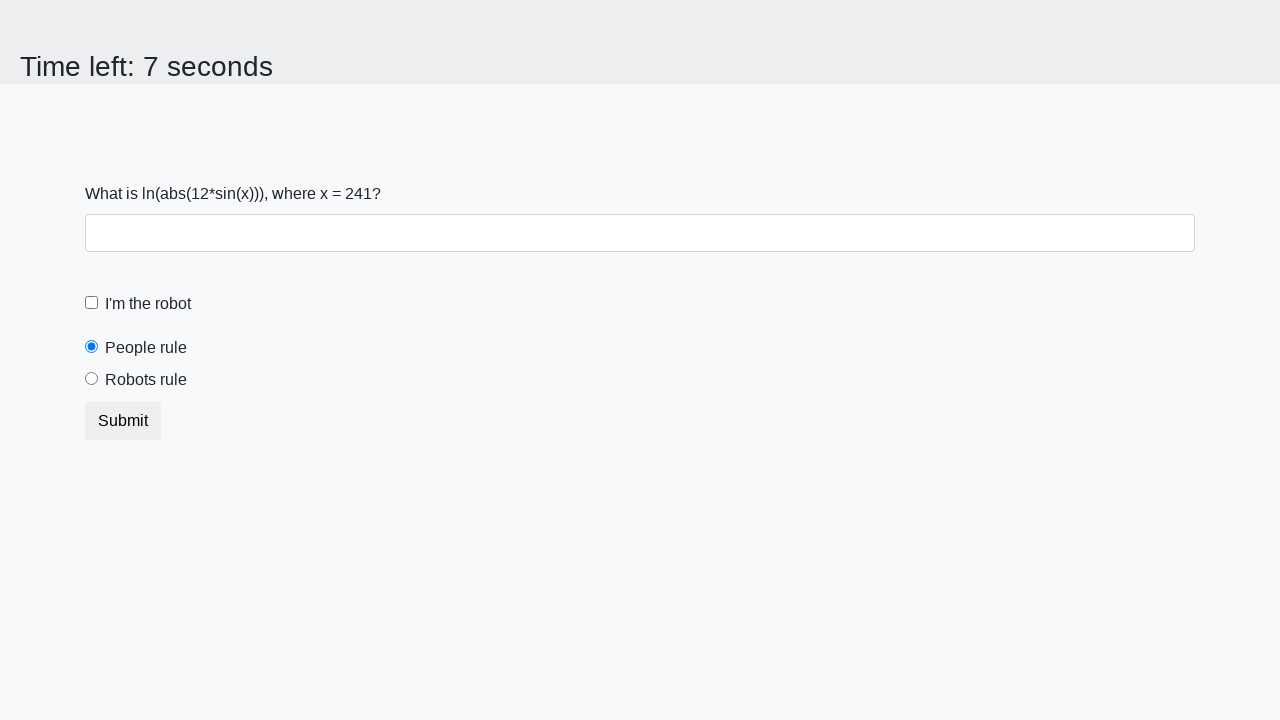

Retrieved x value from page element
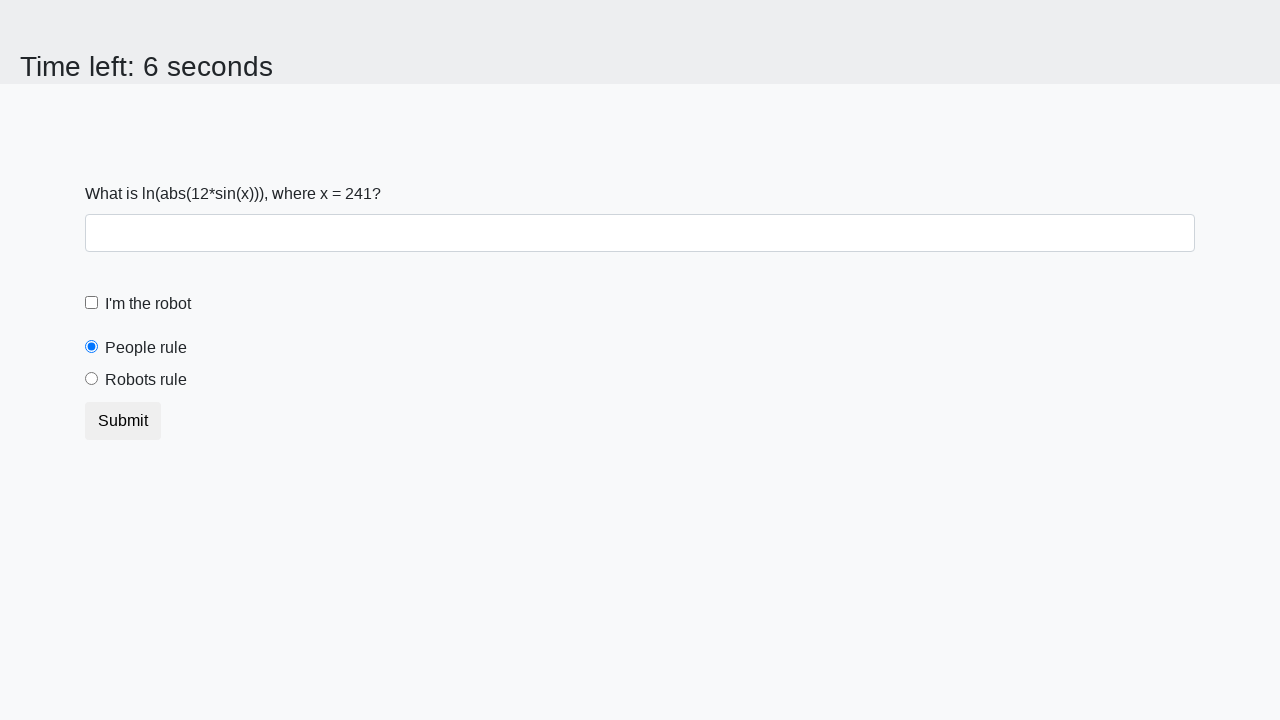

Calculated answer using logarithm and sine functions: 2.242786314502534
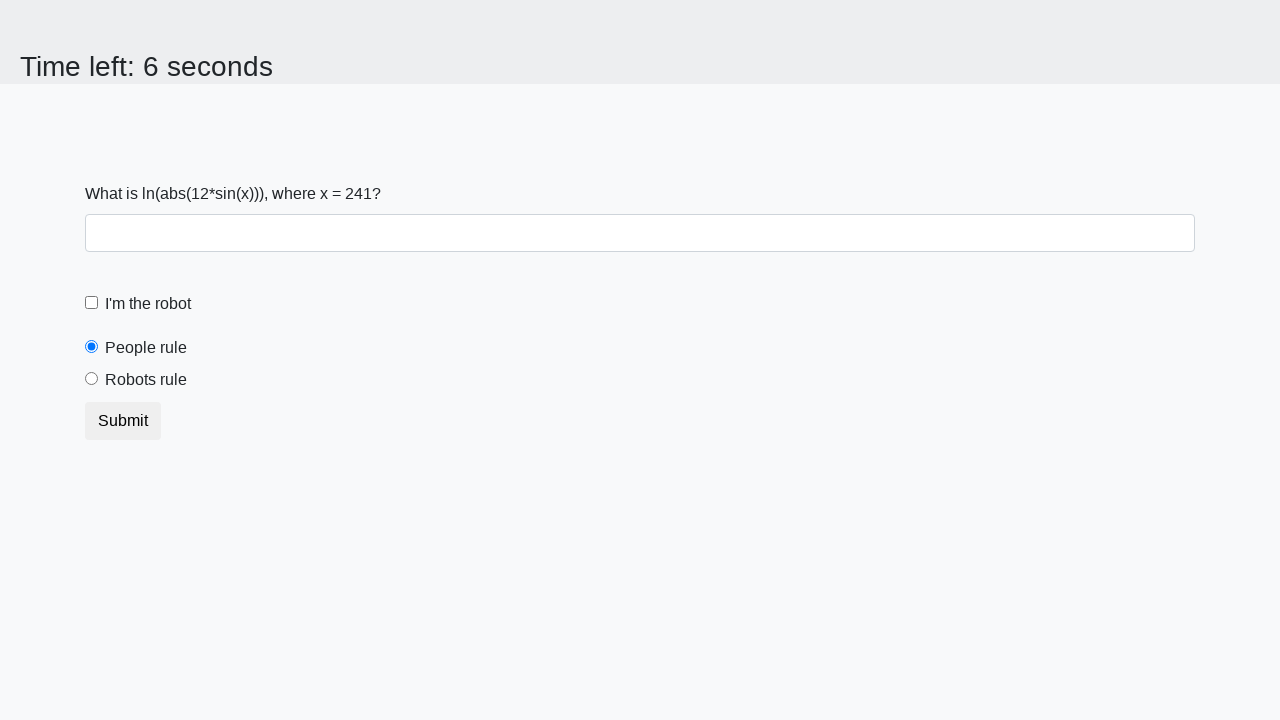

Filled answer field with calculated value on #answer
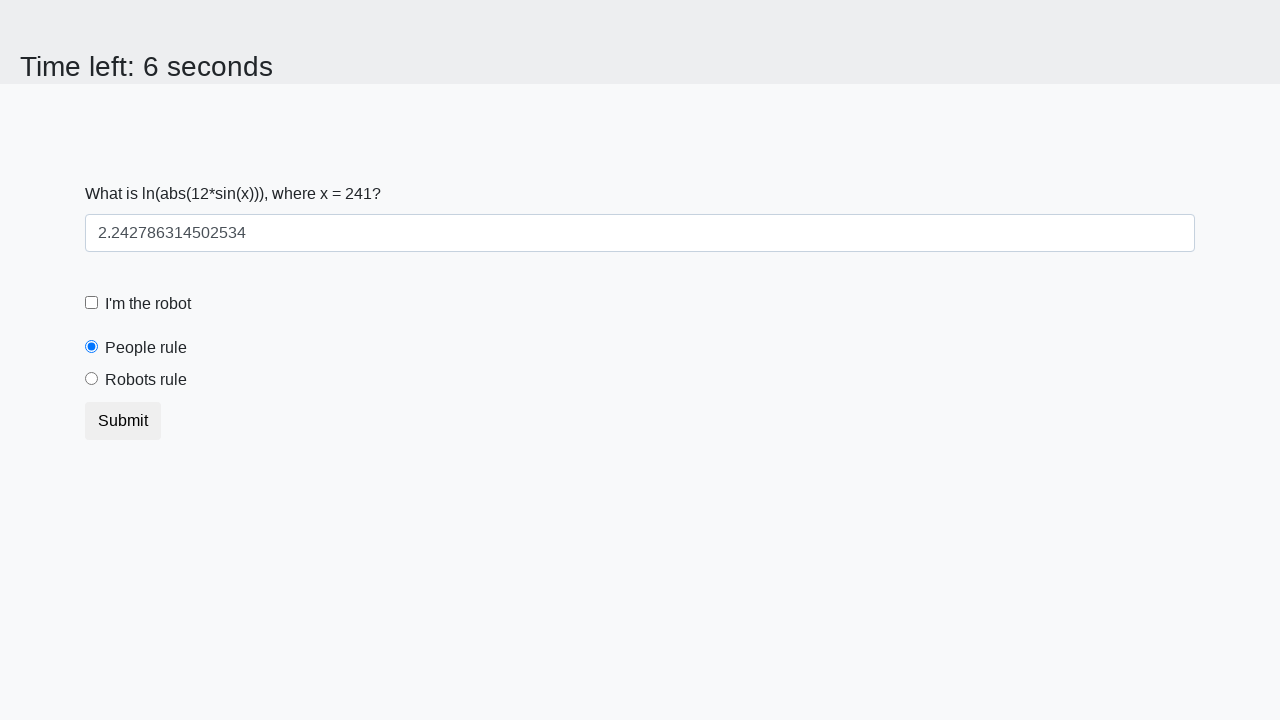

Checked the robot checkbox at (92, 303) on #robotCheckbox
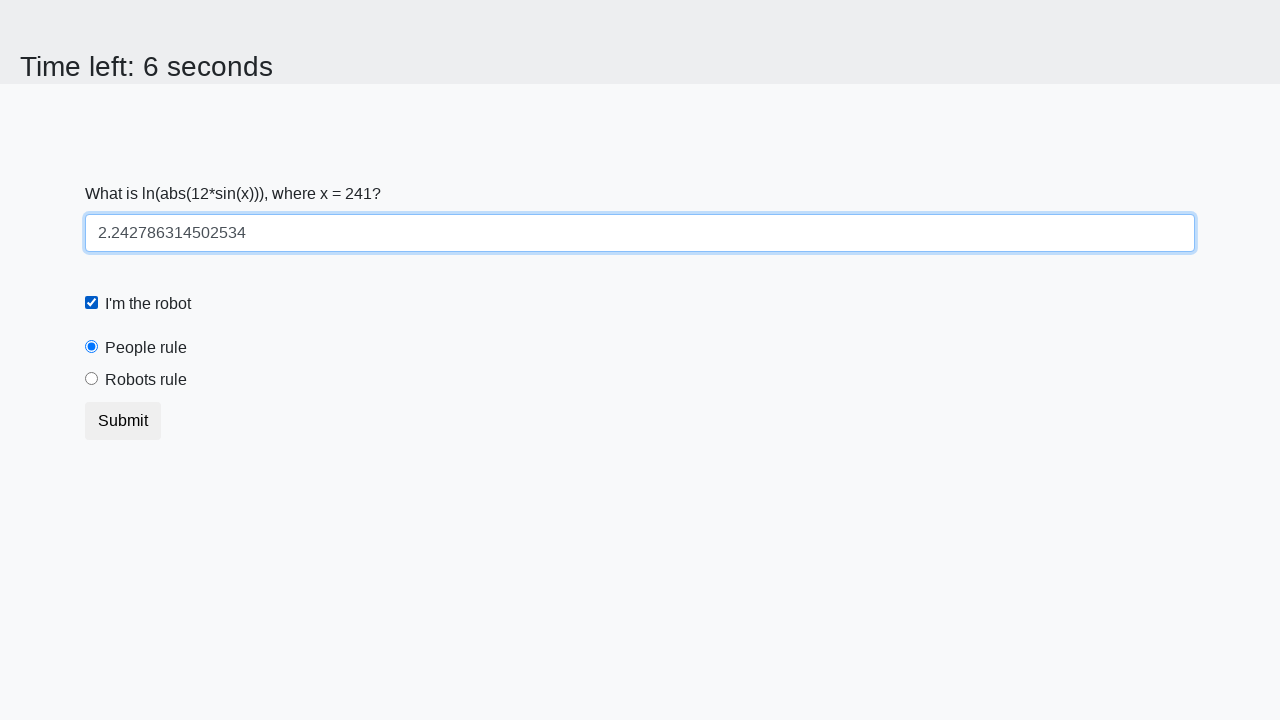

Checked the robots rule checkbox at (92, 379) on #robotsRule
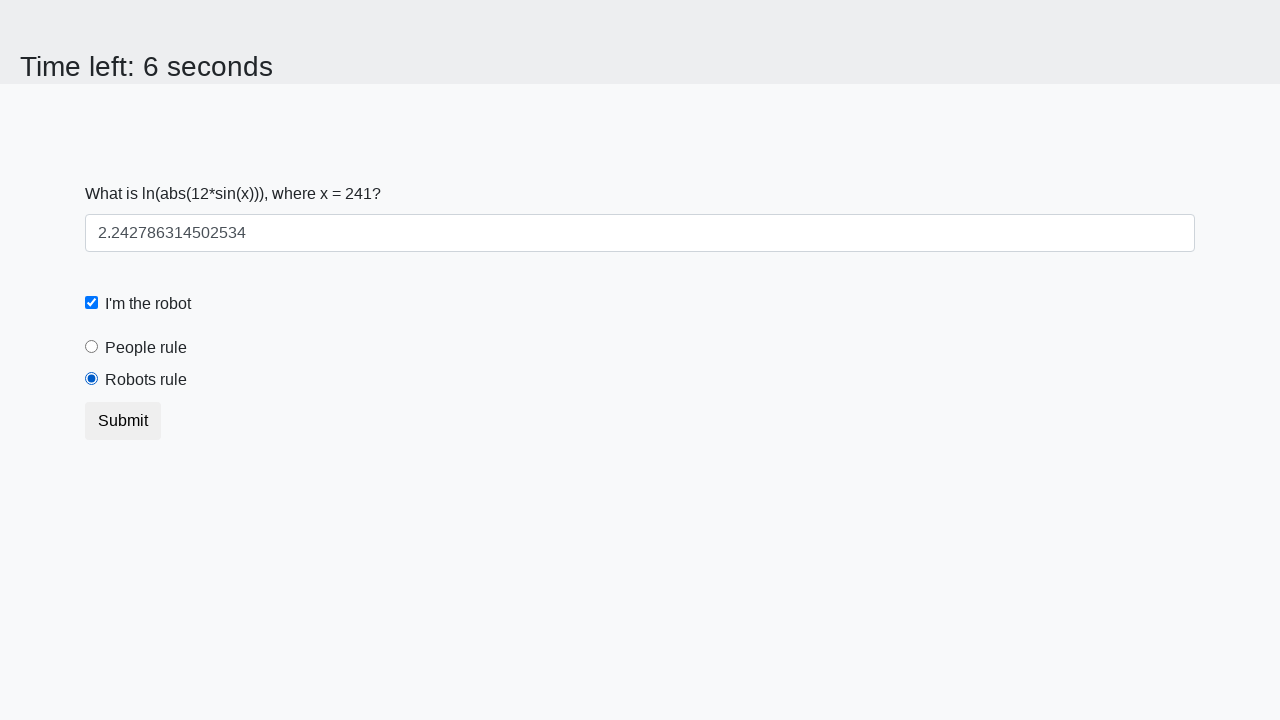

Clicked submit button to submit math challenge form at (123, 421) on button.btn.btn-default
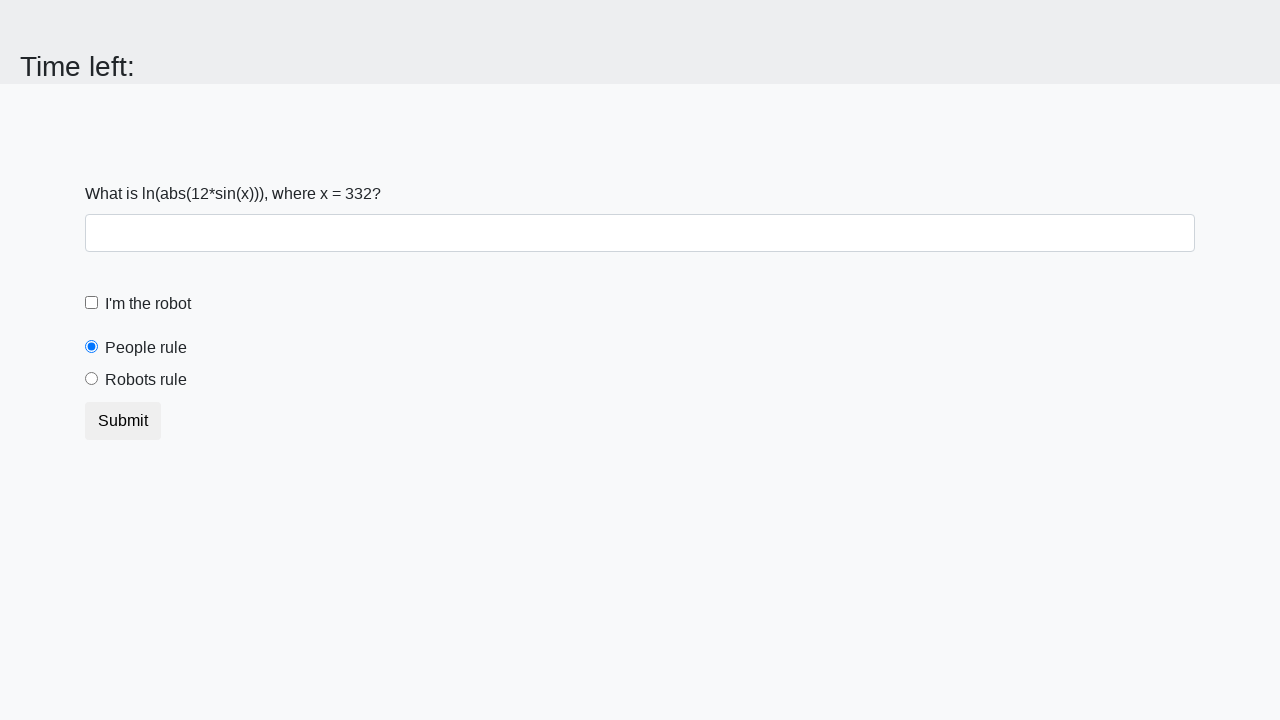

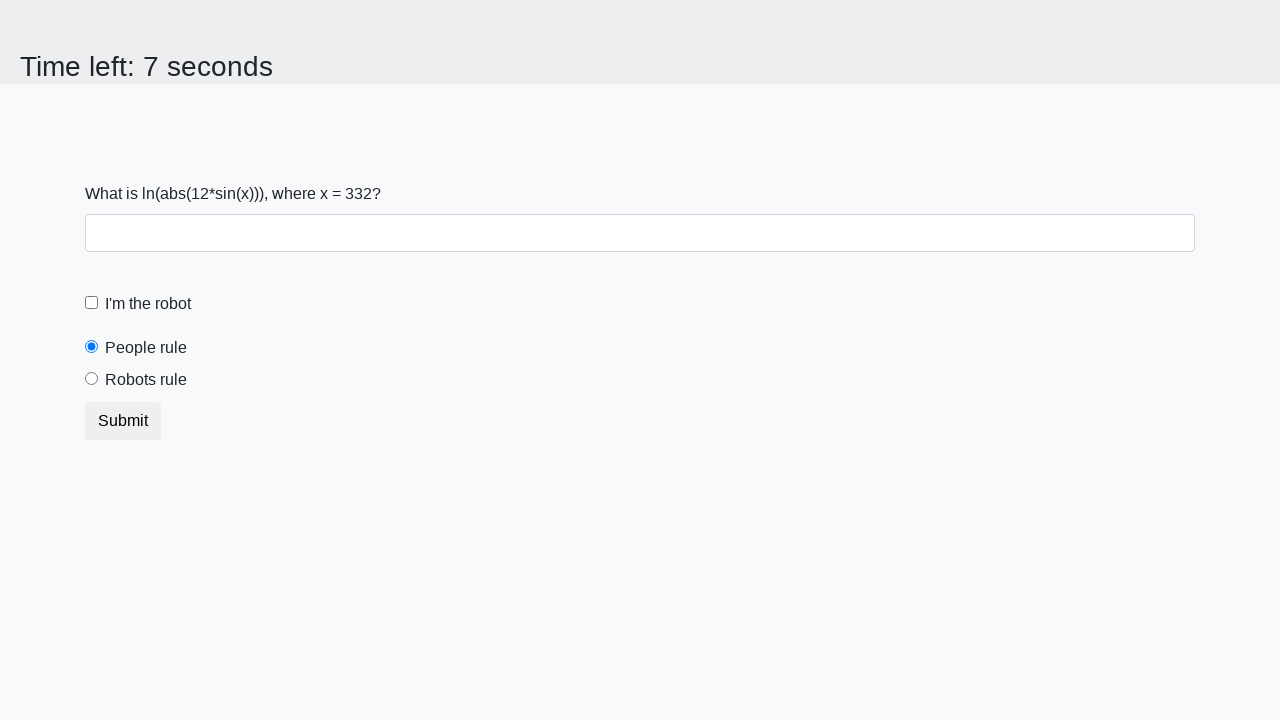